Tests checking multiple checkboxes on a form using different Playwright methods (click, check, locator with check)

Starting URL: https://demoqa.com/automation-practice-form

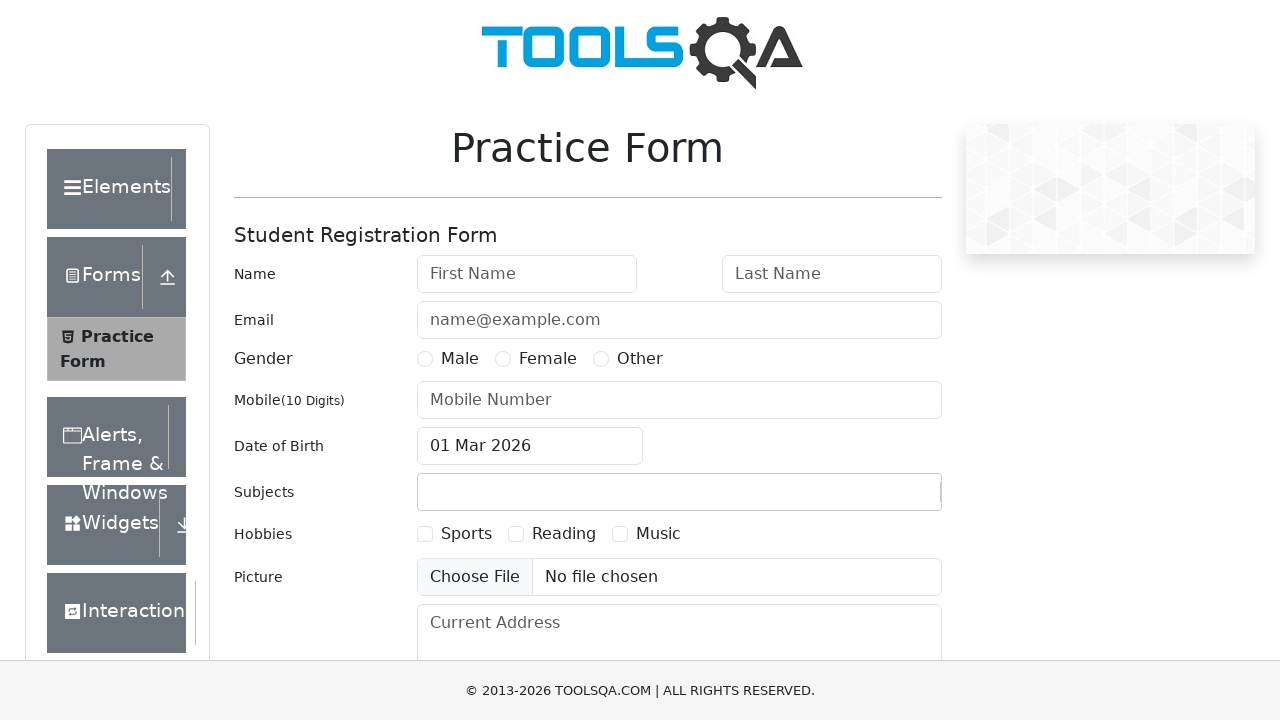

Clicked Sports checkbox using locator at (466, 534) on text=Sports
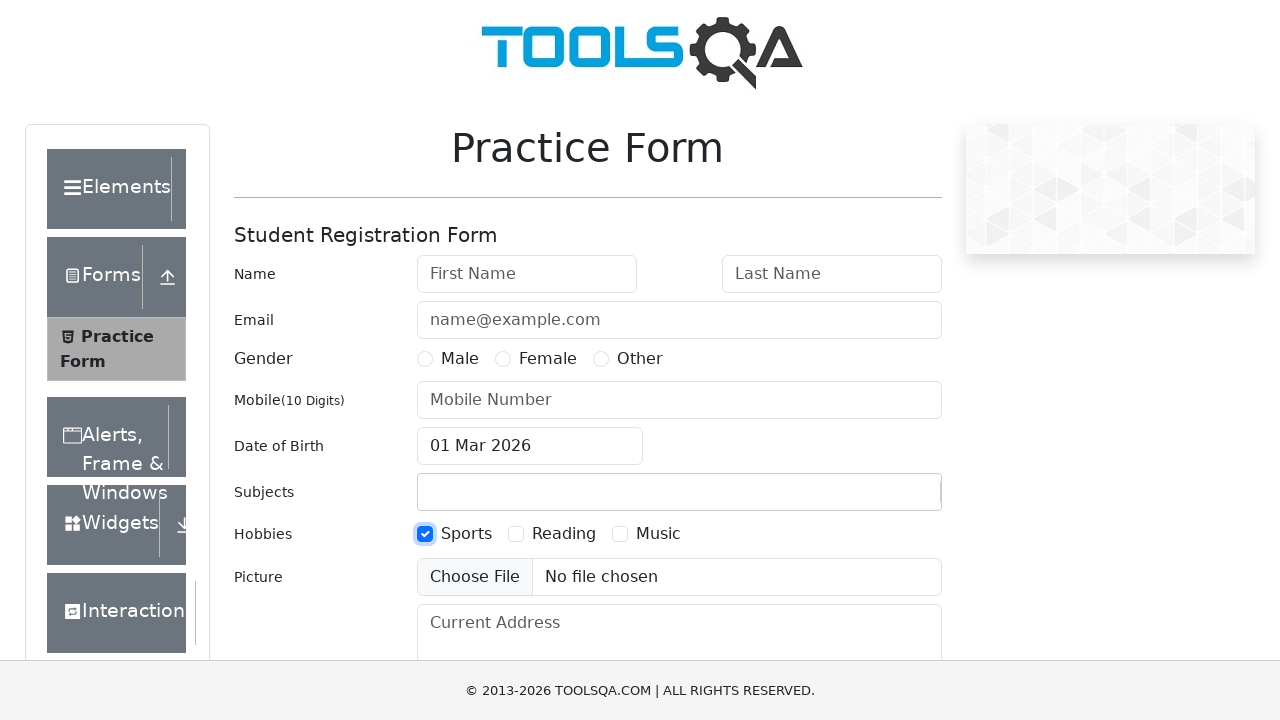

Checked Reading checkbox using check() method at (564, 534) on text=Reading
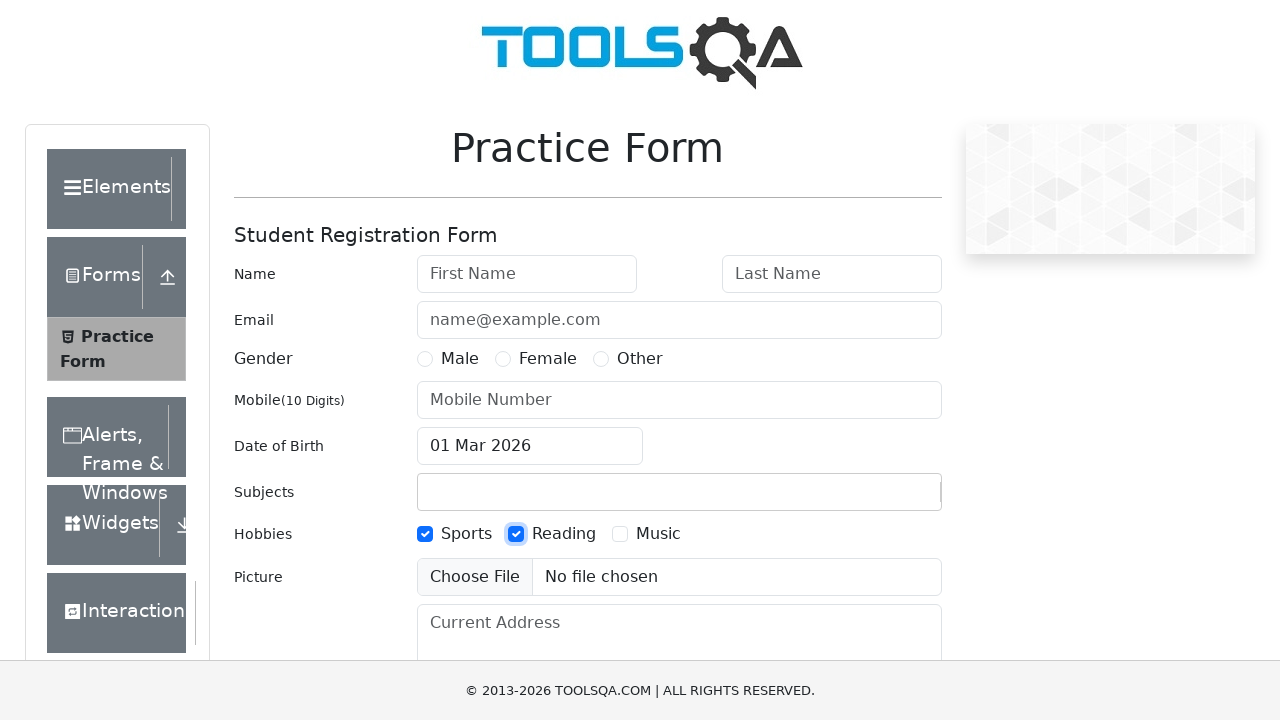

Checked Music checkbox using locator + check() at (658, 534) on text=Music
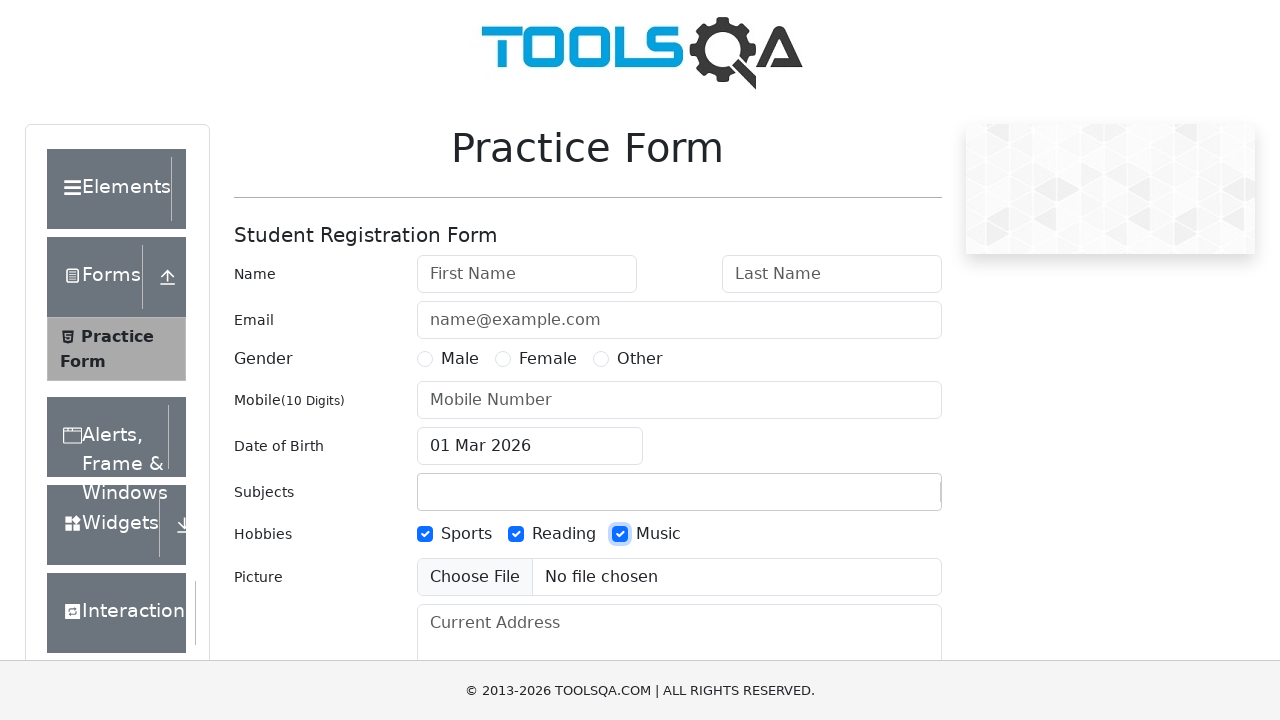

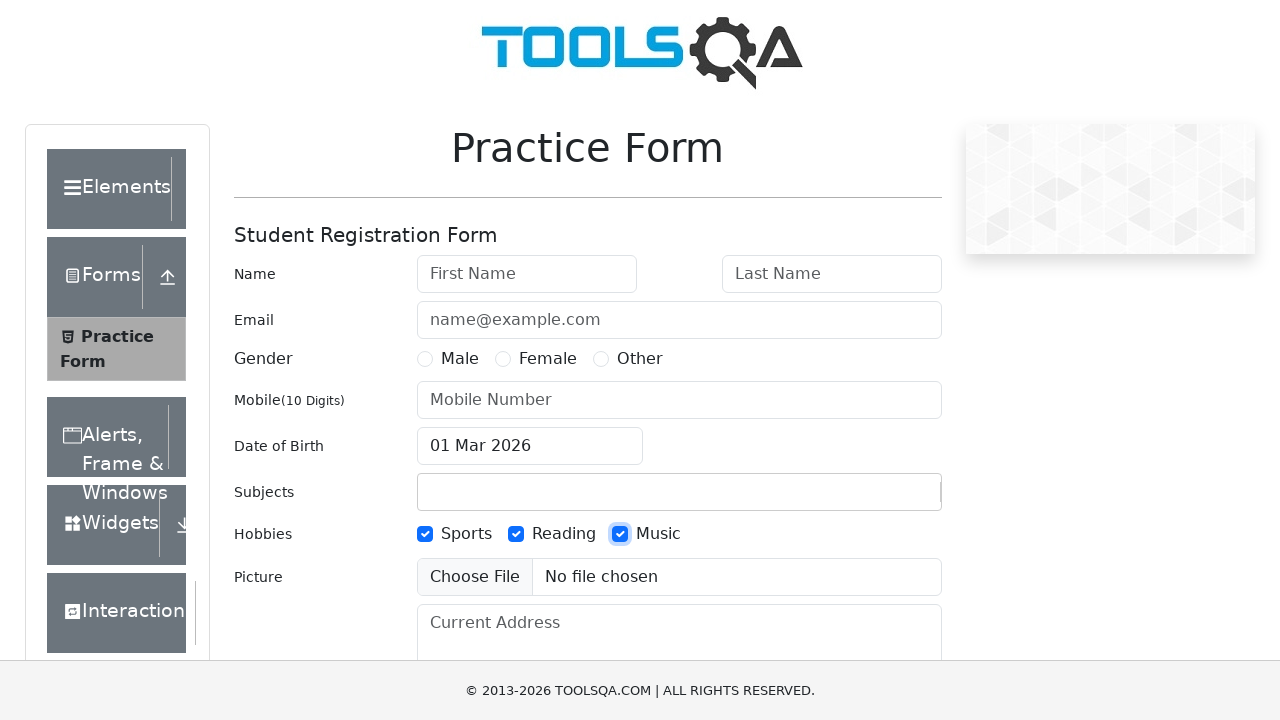